Tests form interaction by selecting a checkbox, using its value to select a dropdown option and fill a text field, then verifying the value appears in an alert message

Starting URL: https://rahulshettyacademy.com/AutomationPractice/

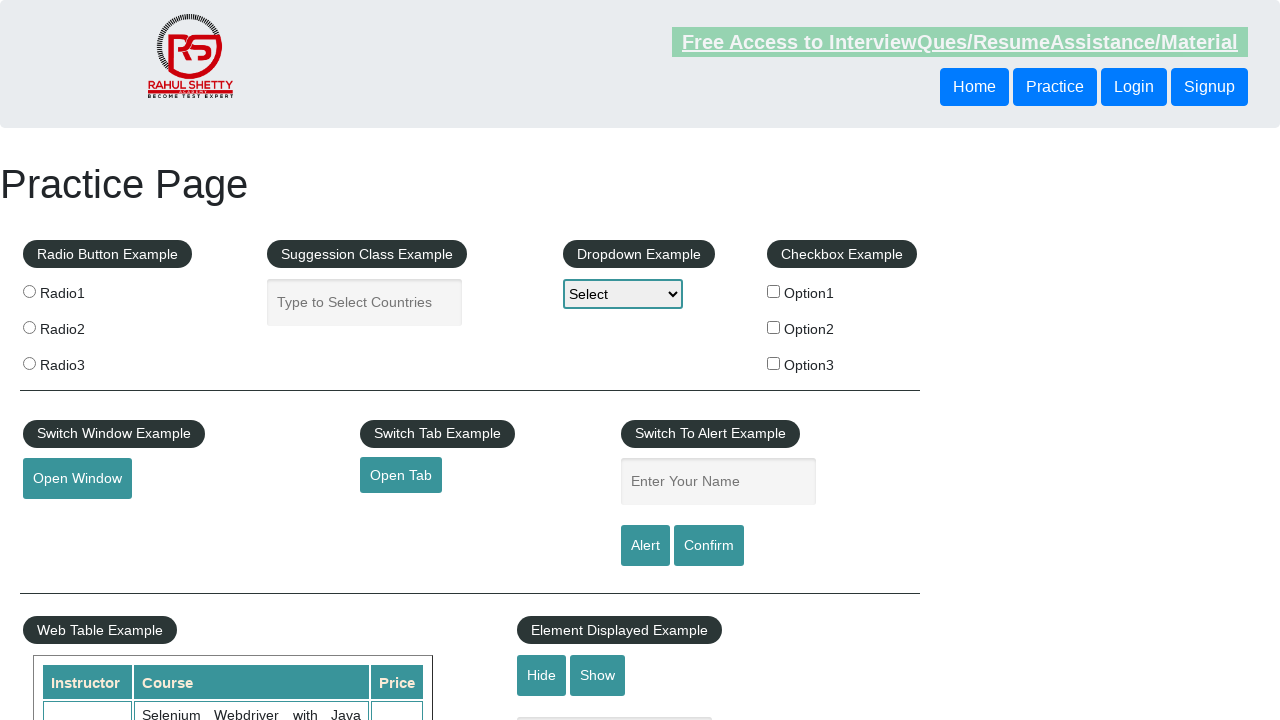

Selected checkbox for option2 at (774, 327) on #checkBoxOption2
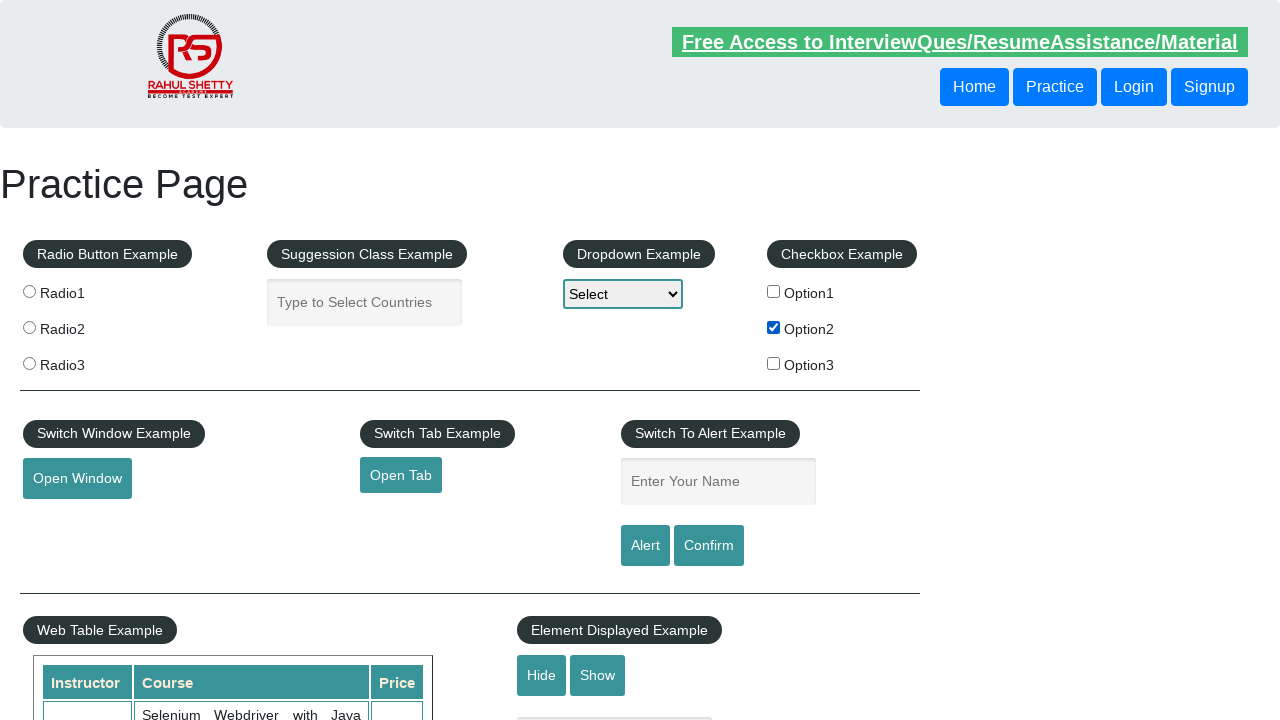

Captured checkbox value: option2
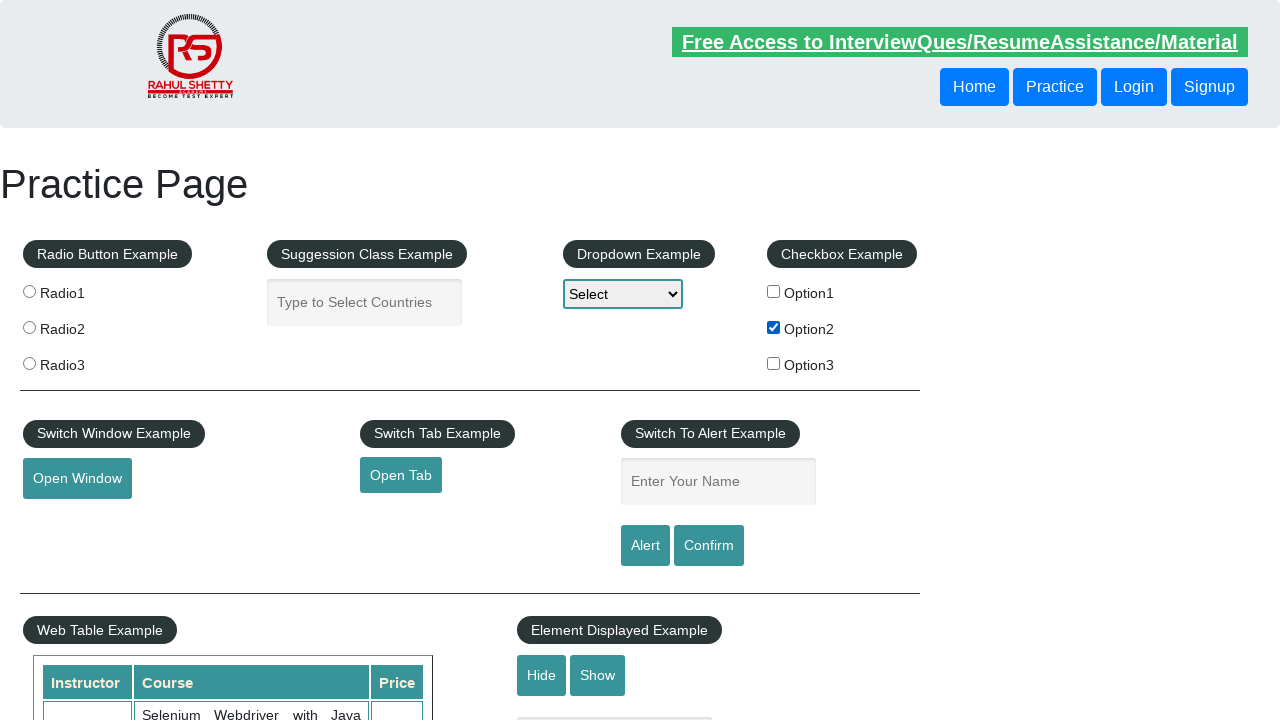

Selected dropdown option with value: option2 on #dropdown-class-example
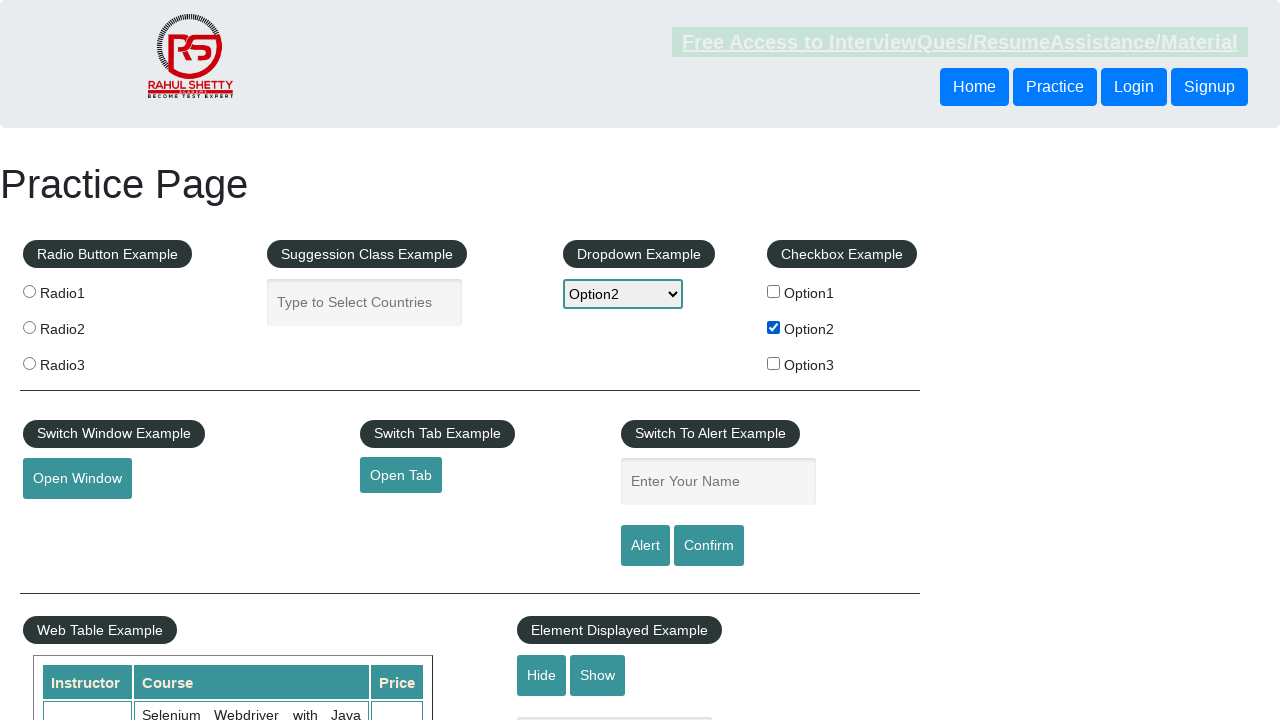

Filled name field with value: option2 on #name
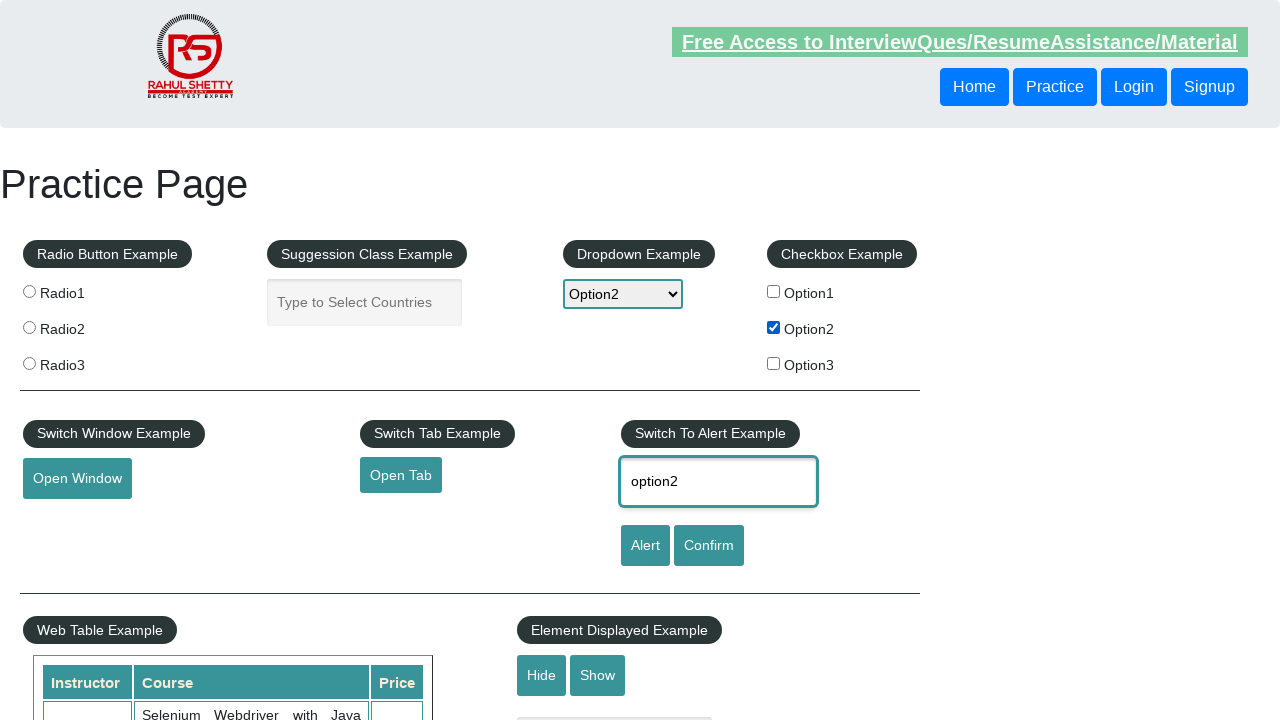

Registered dialog handler to accept alerts
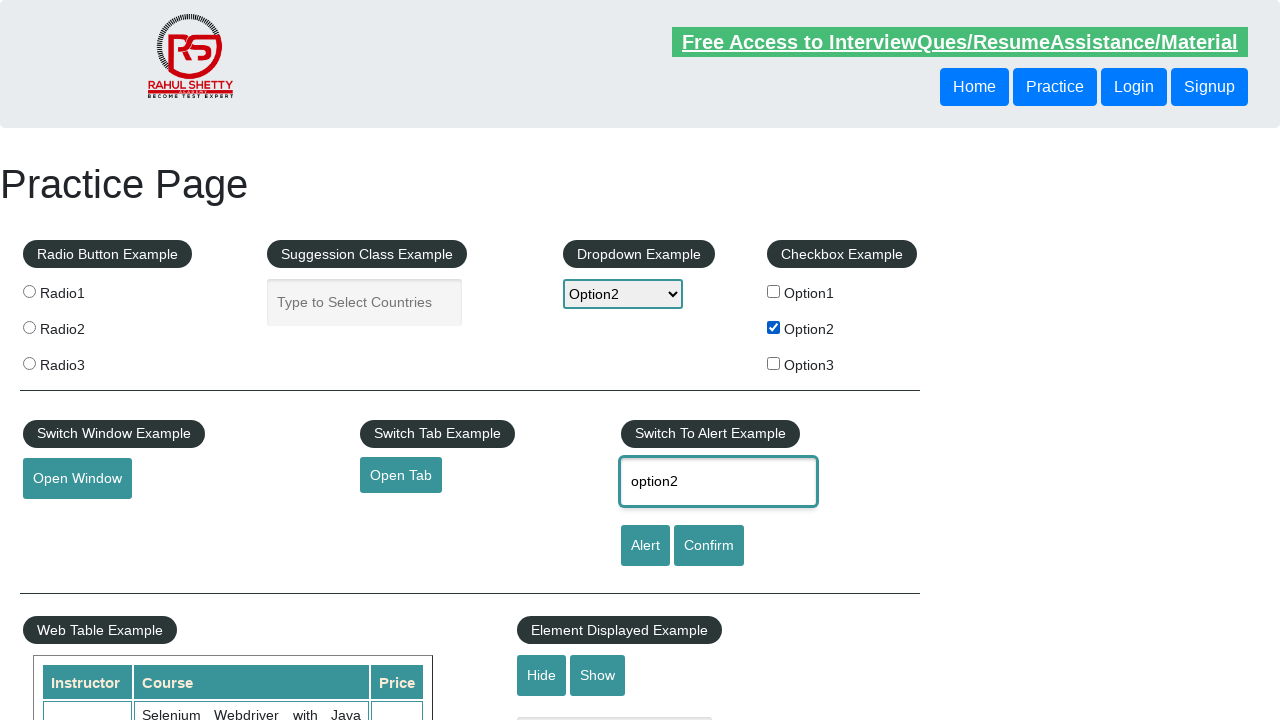

Clicked alert button, alert accepted with captured value at (645, 546) on #alertbtn
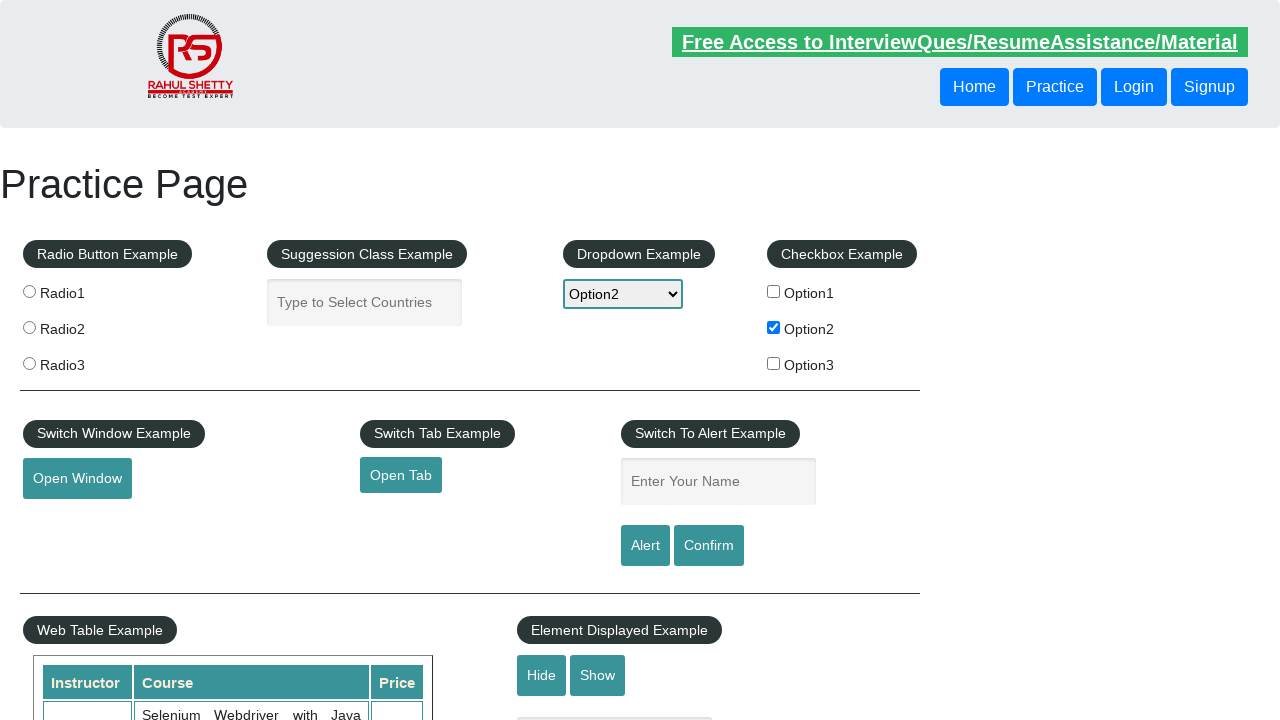

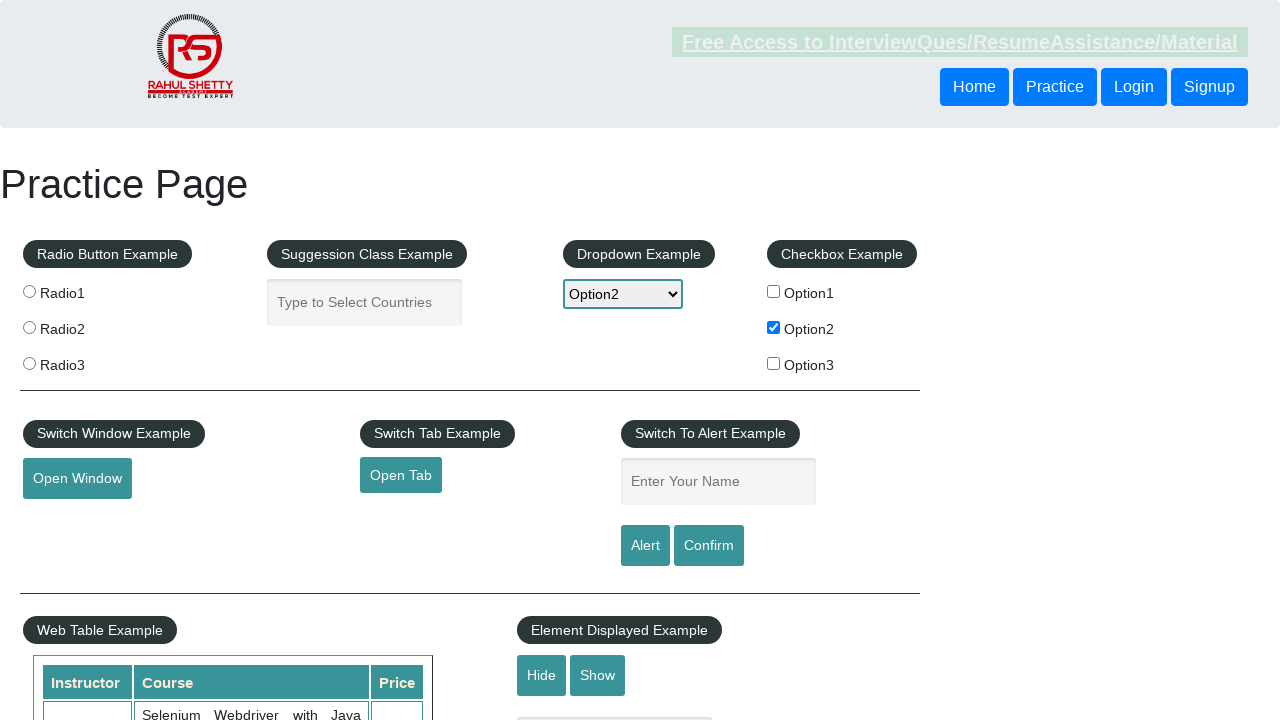